Tests checkbox handling by first selecting a specific checkbox (Sunday) and then selecting all checkboxes on the page

Starting URL: http://testautomationpractice.blogspot.com/

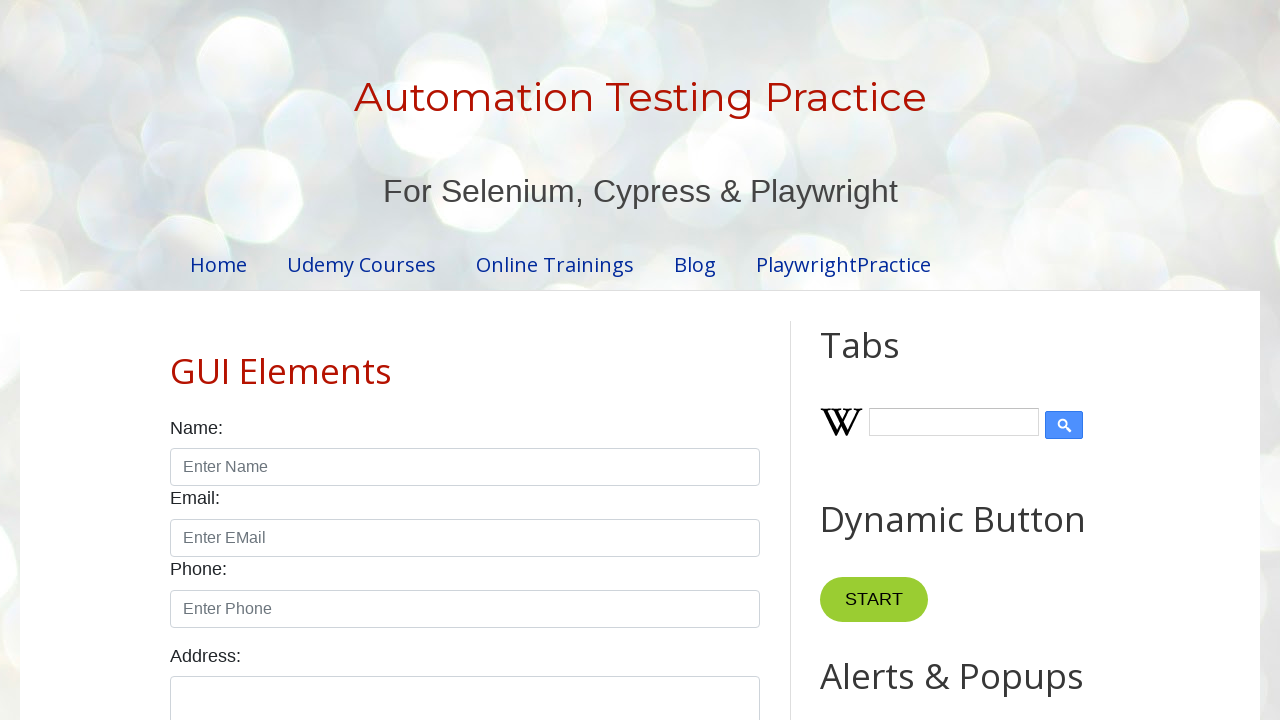

Clicked Sunday checkbox at (176, 360) on input#sunday
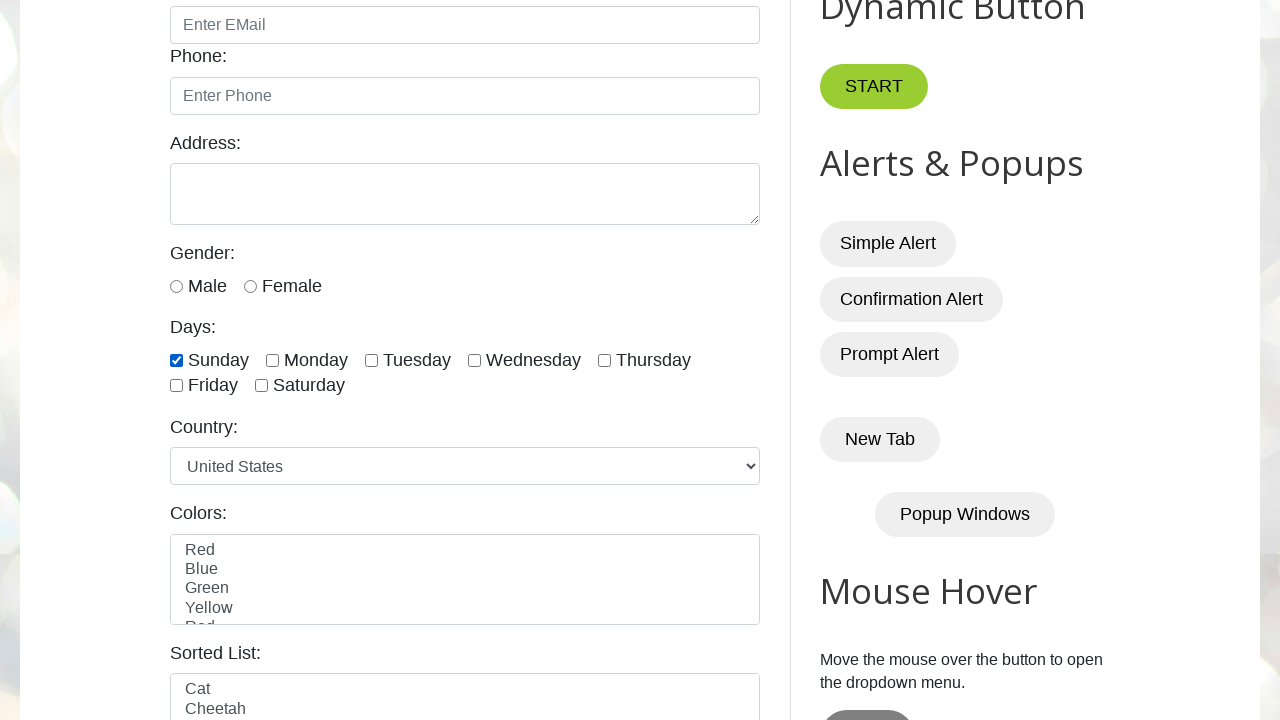

Located all checkboxes on the page
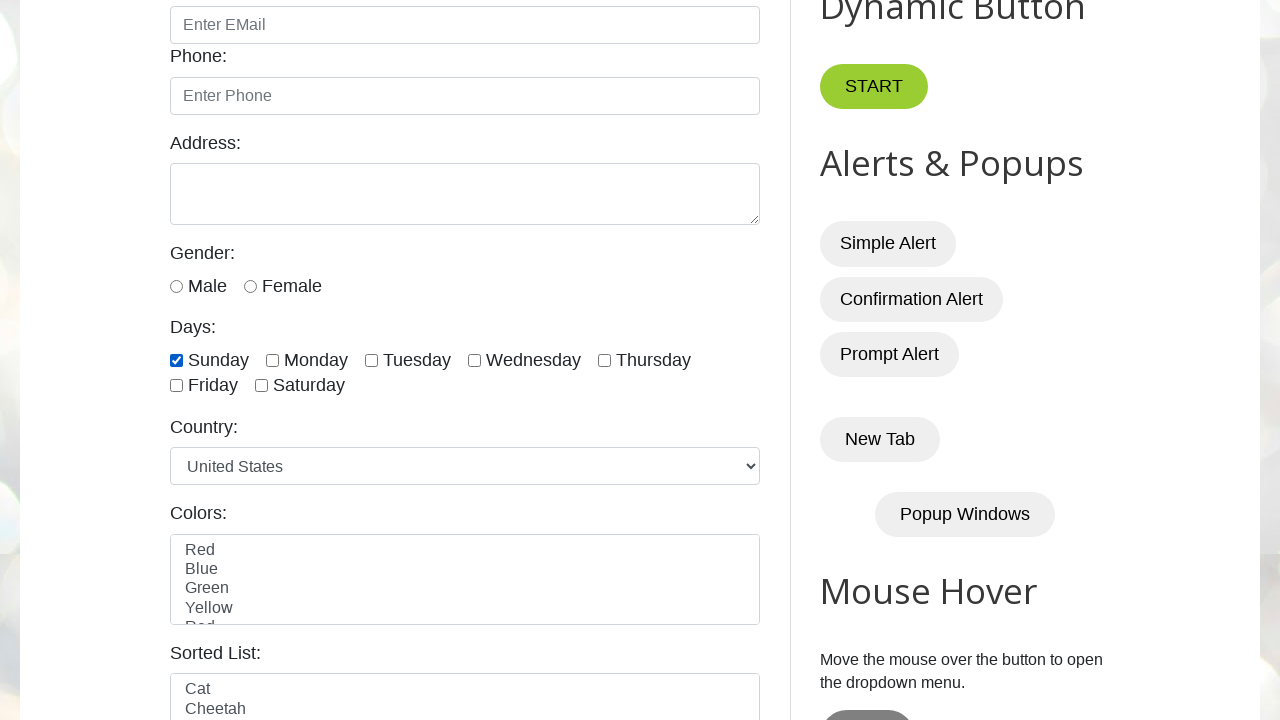

Counted 7 checkboxes on the page
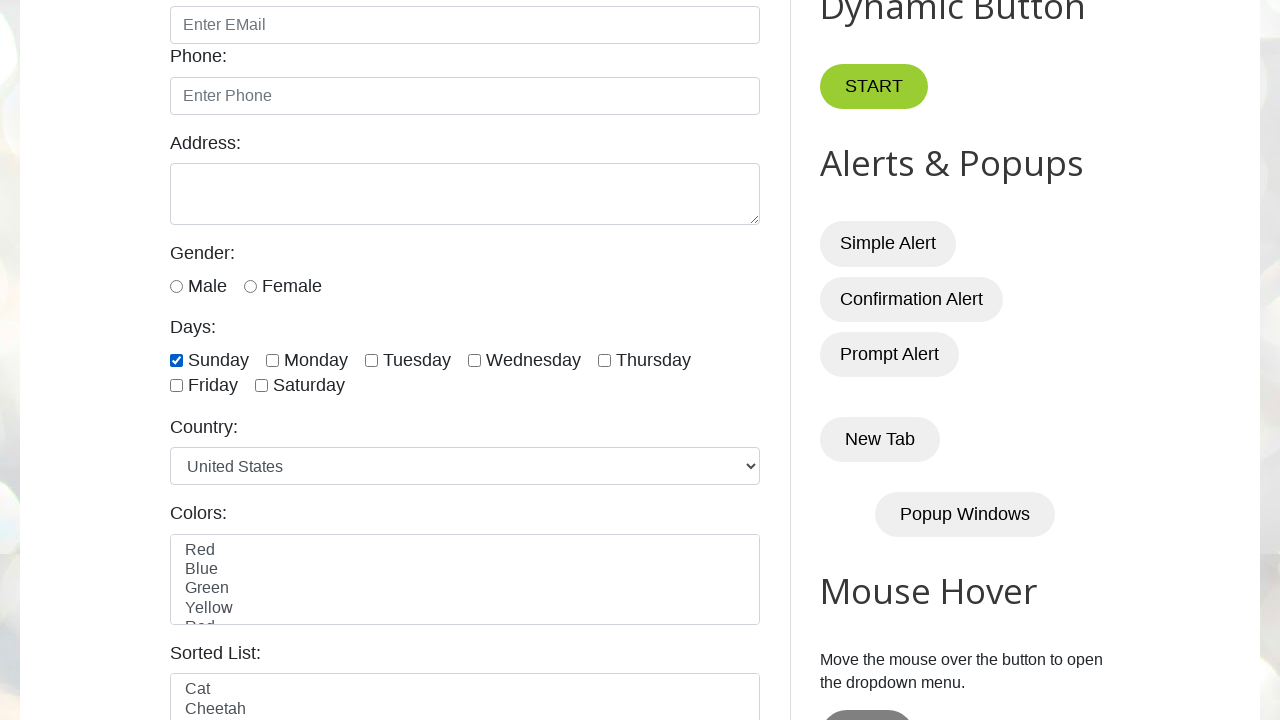

Clicked checkbox 1 of 7 at (176, 360) on input.form-check-input[type='checkbox'] >> nth=0
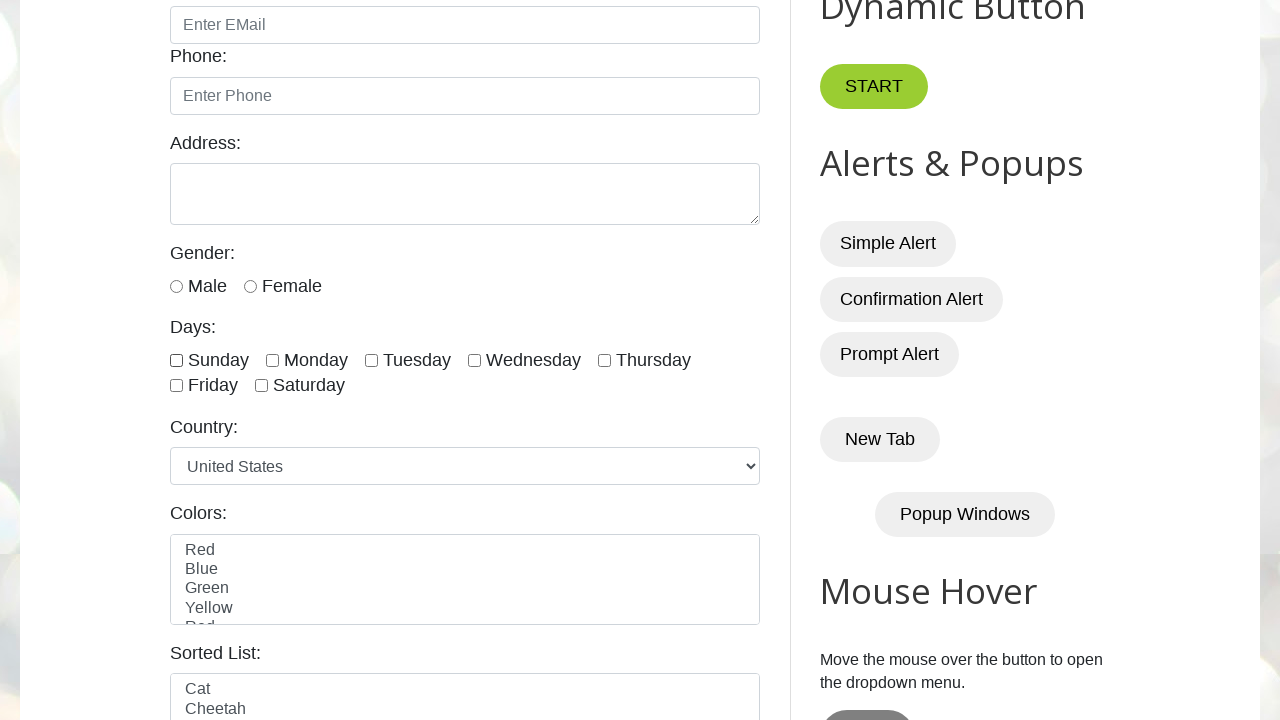

Clicked checkbox 2 of 7 at (272, 360) on input.form-check-input[type='checkbox'] >> nth=1
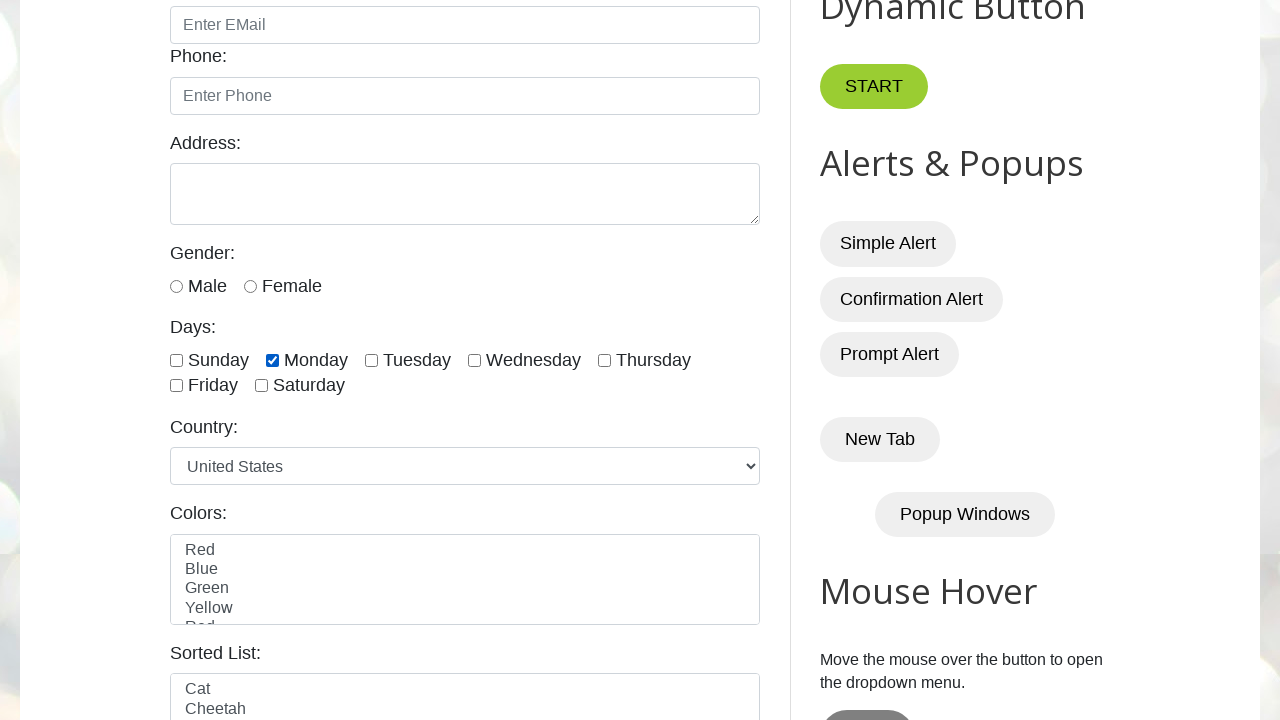

Clicked checkbox 3 of 7 at (372, 360) on input.form-check-input[type='checkbox'] >> nth=2
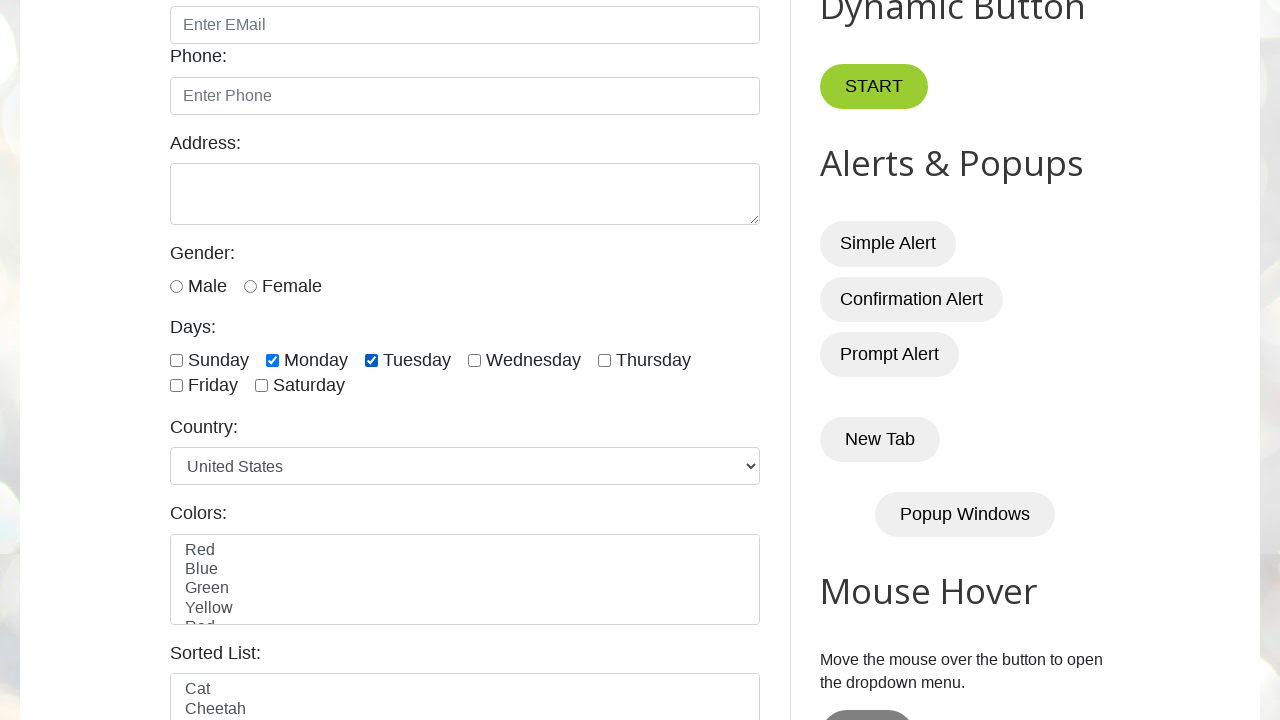

Clicked checkbox 4 of 7 at (474, 360) on input.form-check-input[type='checkbox'] >> nth=3
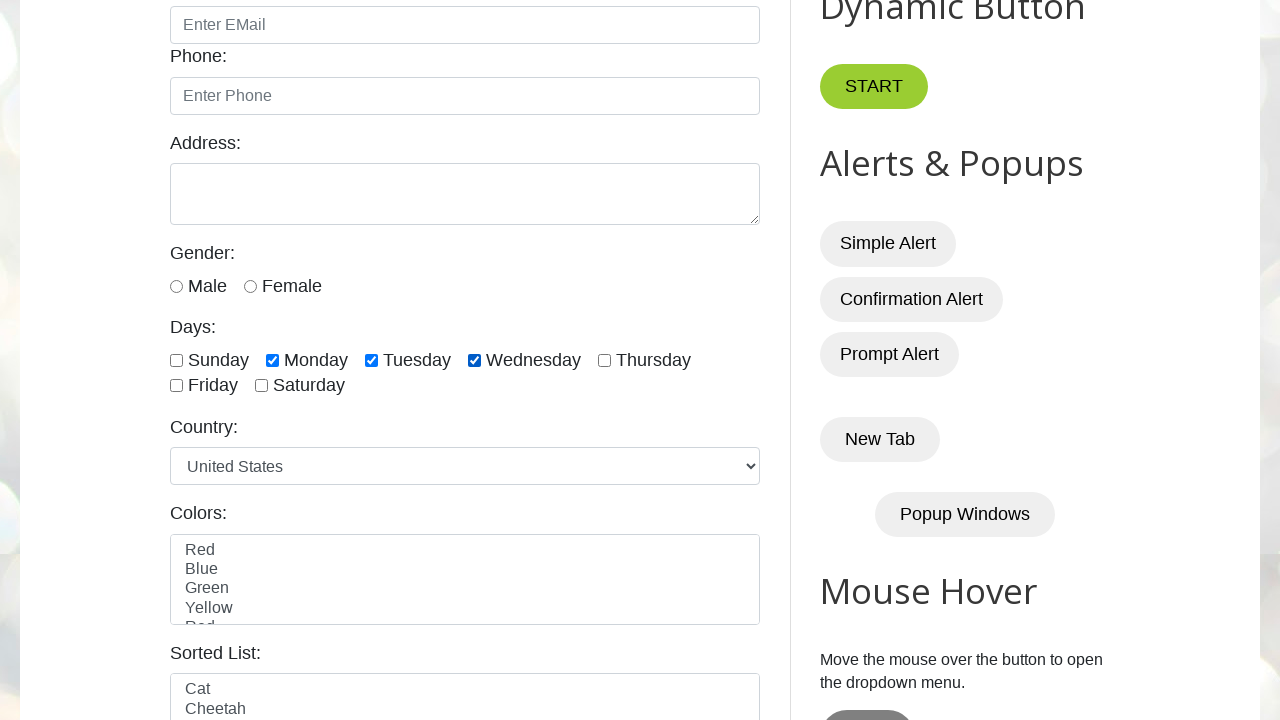

Clicked checkbox 5 of 7 at (604, 360) on input.form-check-input[type='checkbox'] >> nth=4
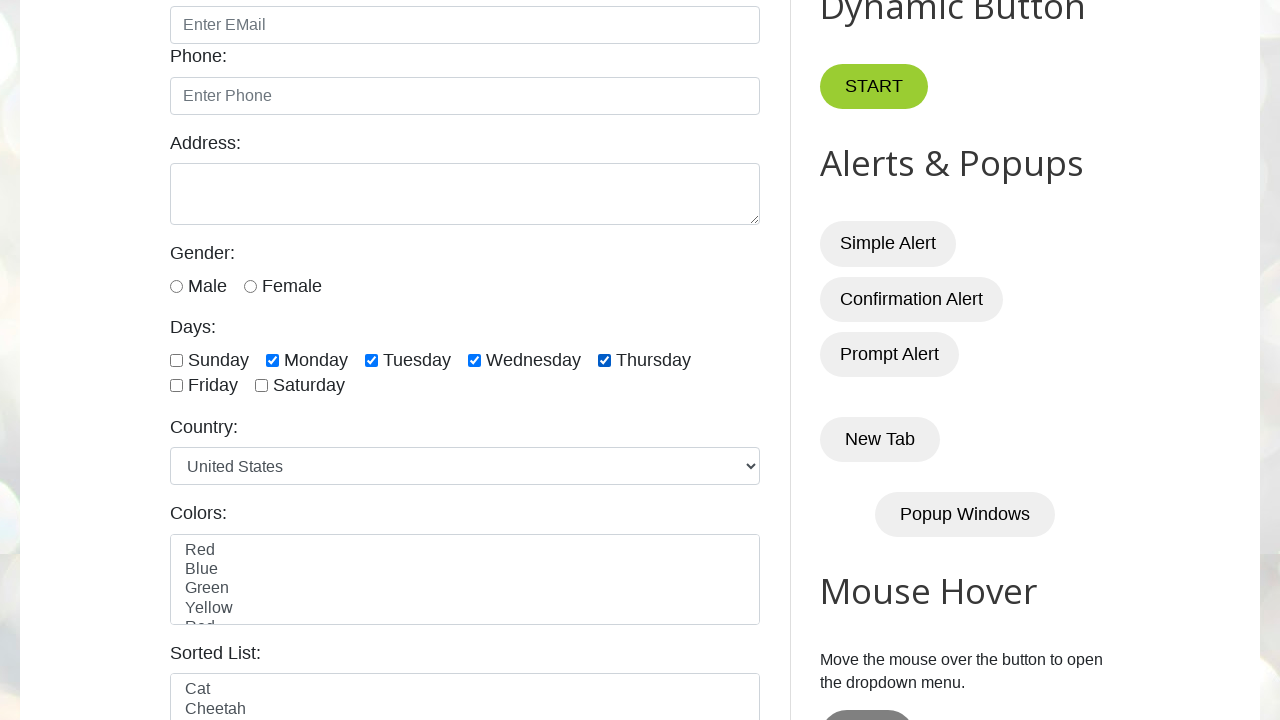

Clicked checkbox 6 of 7 at (176, 386) on input.form-check-input[type='checkbox'] >> nth=5
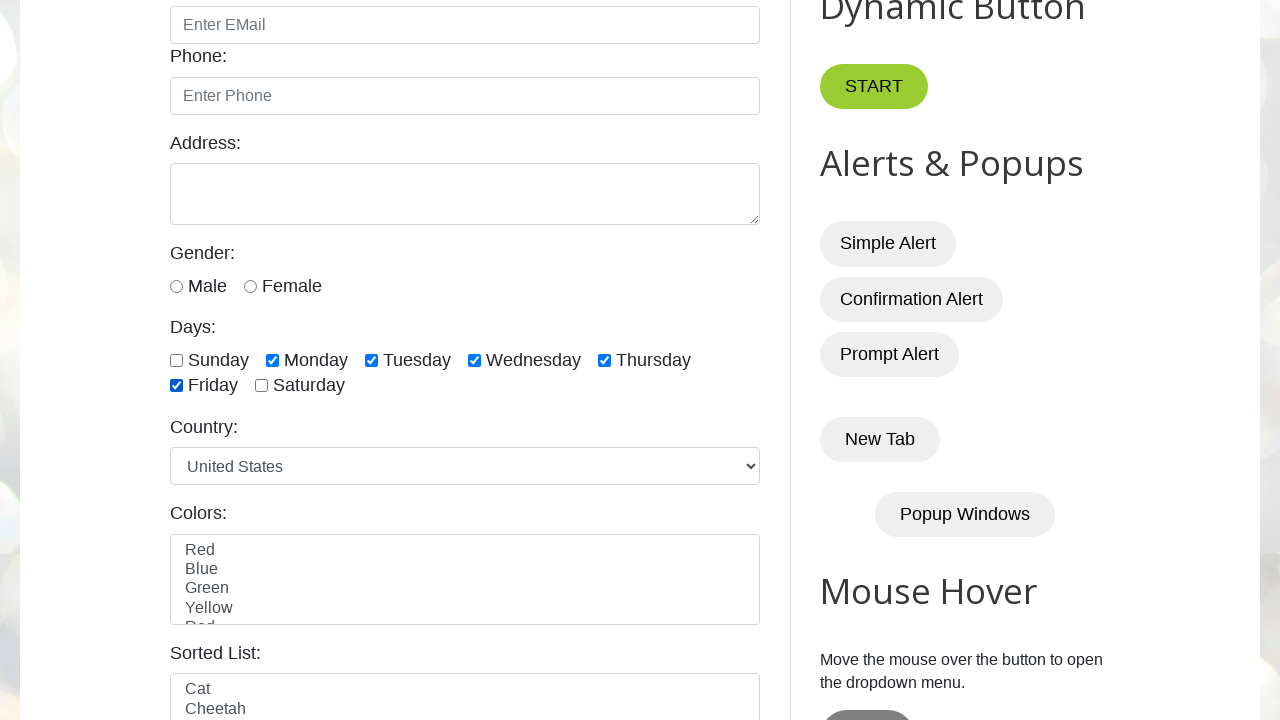

Clicked checkbox 7 of 7 at (262, 386) on input.form-check-input[type='checkbox'] >> nth=6
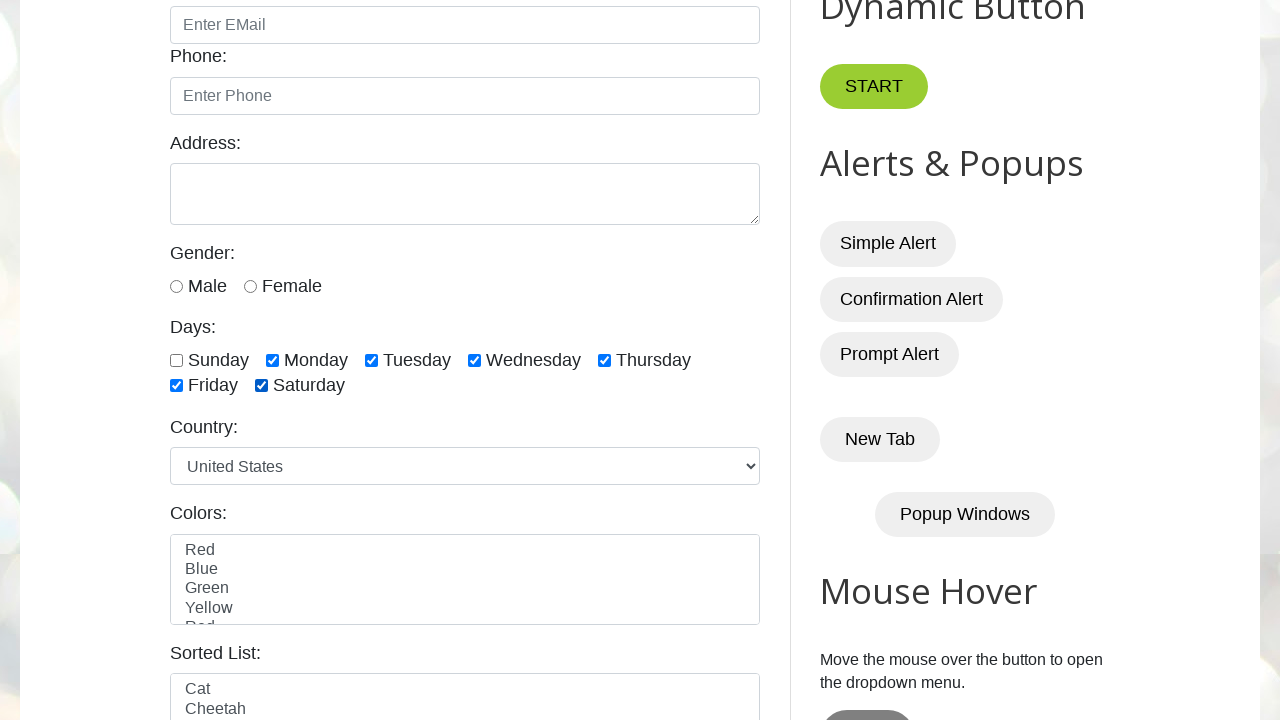

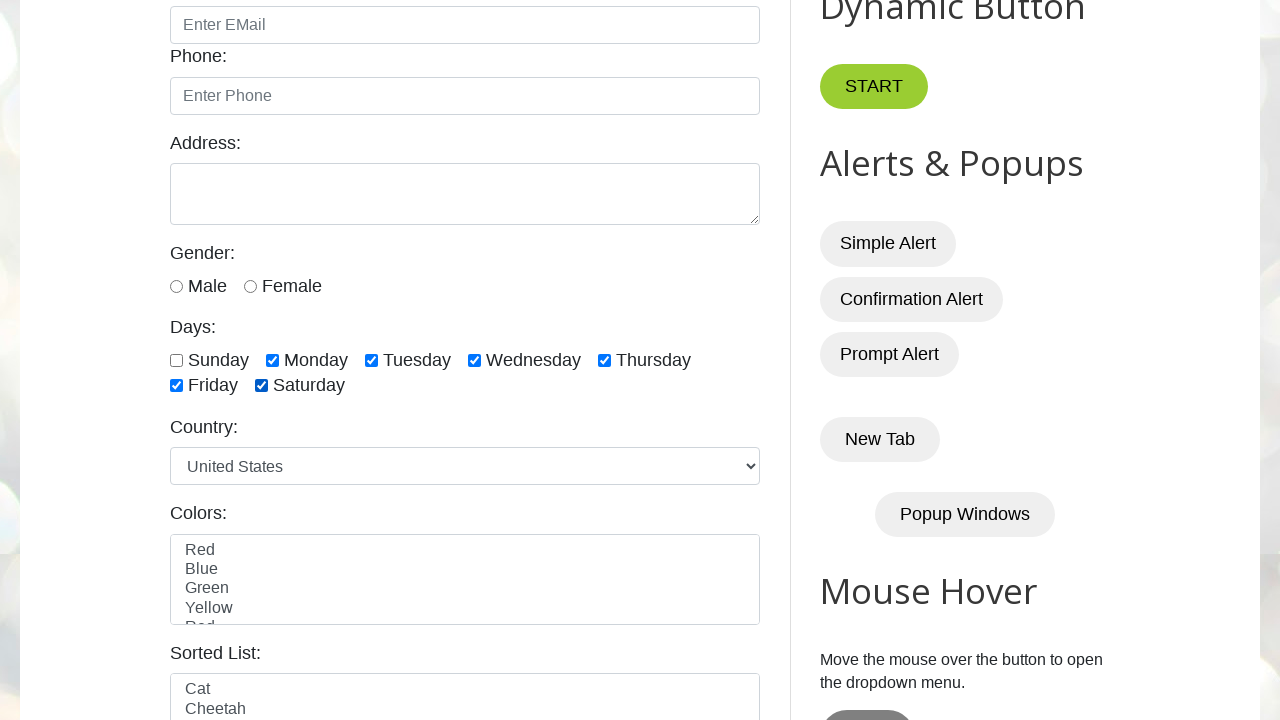